Tests dropdown/select menu functionality by selecting an option ("Black") from a dropdown using visible text on the DemoQA practice site.

Starting URL: https://demoqa.com/select-menu

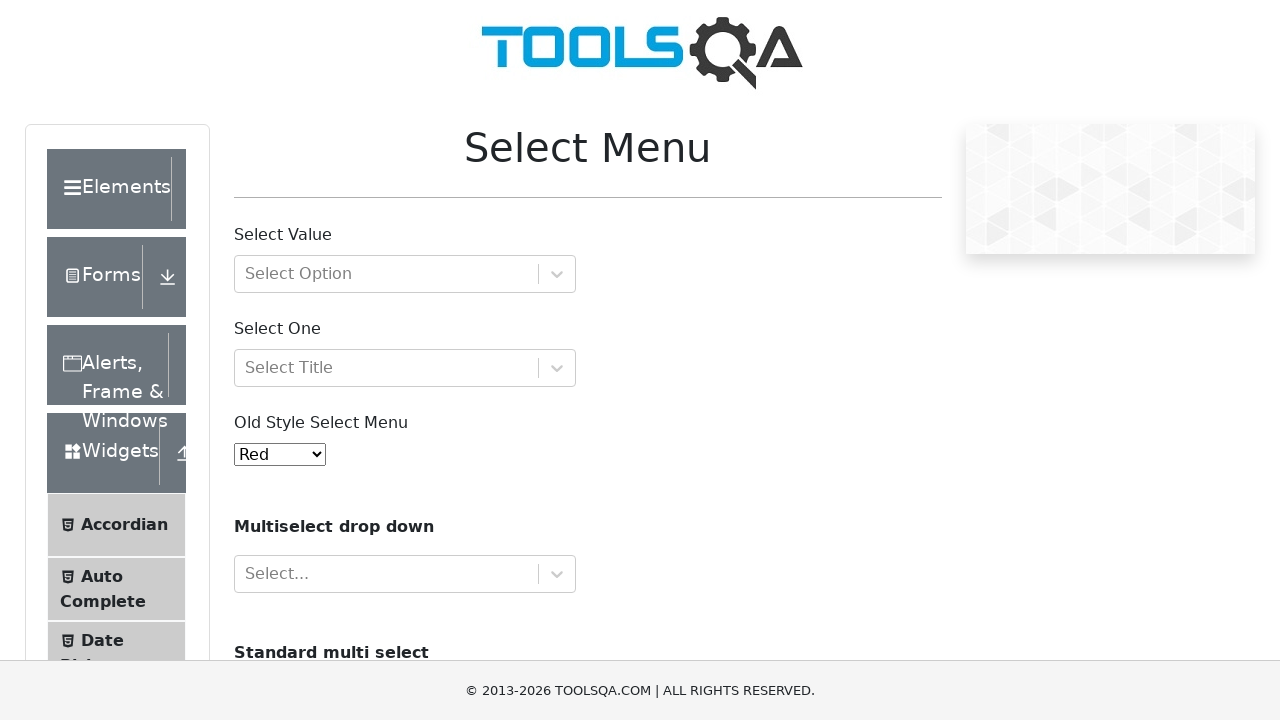

Navigated to DemoQA Select Menu practice page
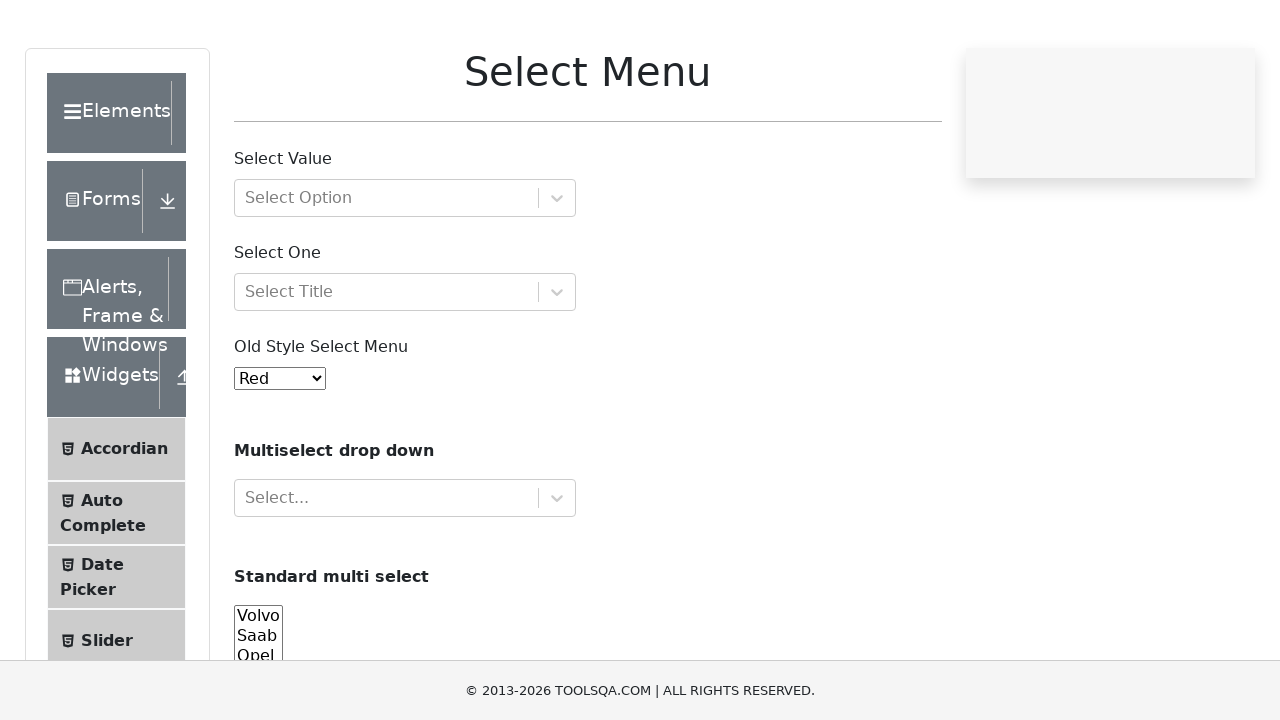

Selected 'Black' option from the old-style select dropdown on #oldSelectMenu
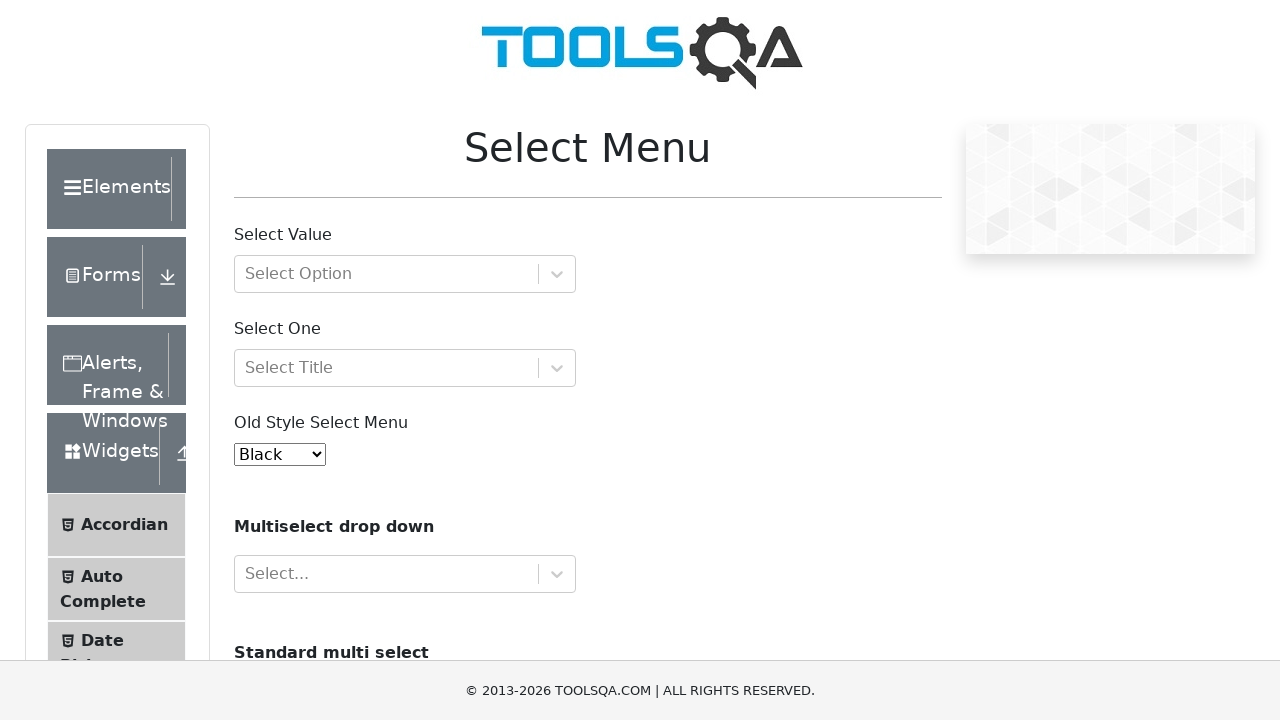

Waited 2 seconds to observe the selection
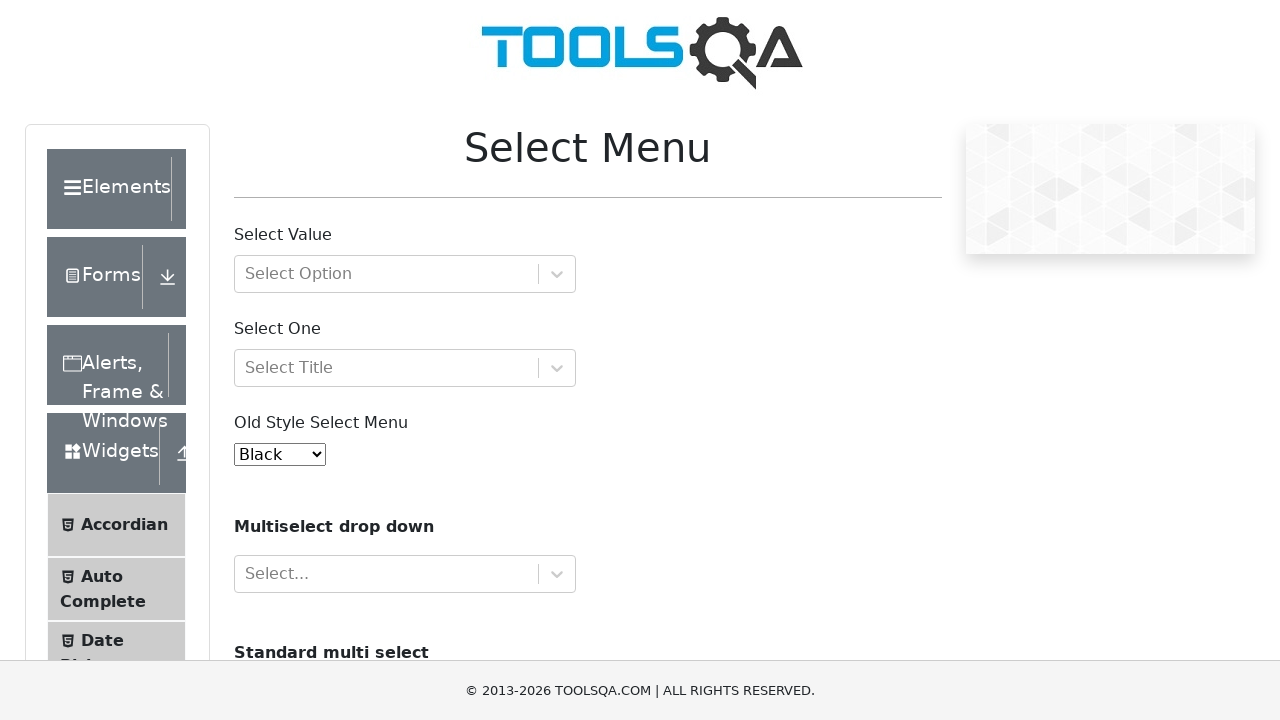

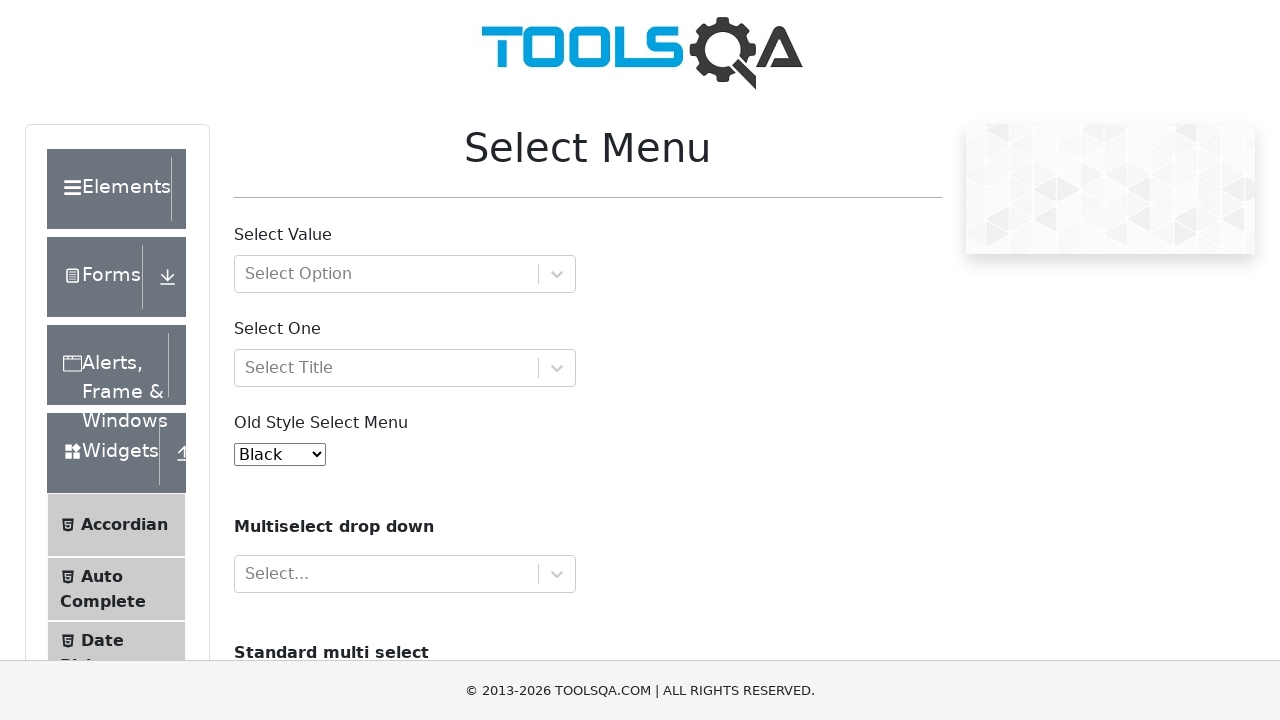